Tests that the comments count increments correctly as new comments are added to the application

Starting URL: https://qacommentsapp.ccbp.tech/

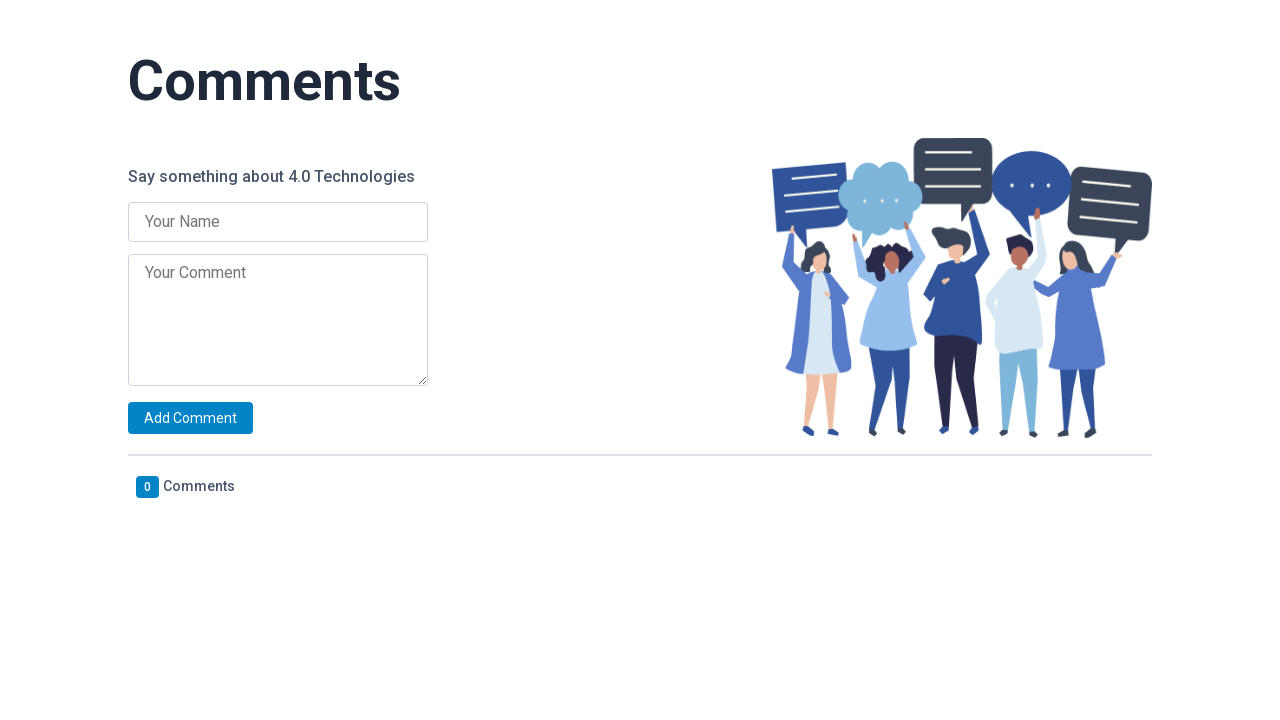

Filled username field with 'John' on input.name-input
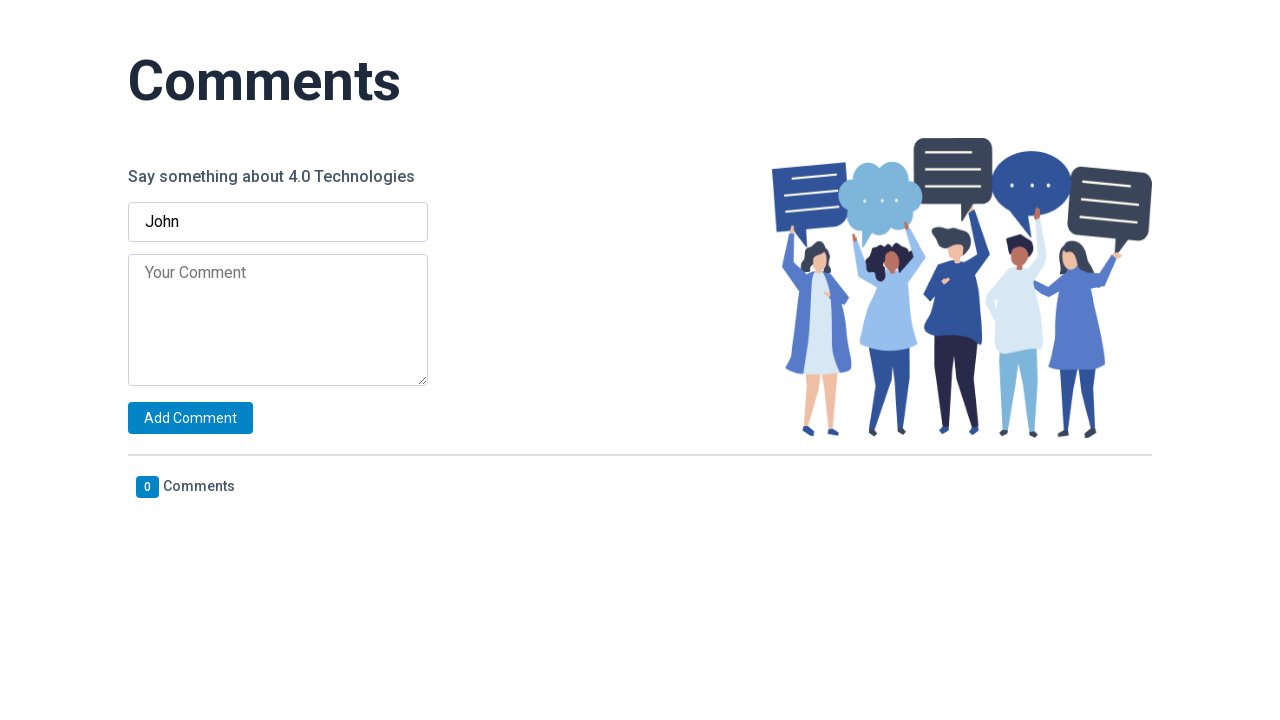

Filled comment field with 'Innovative and interconnected systems.' on textarea.comment-input
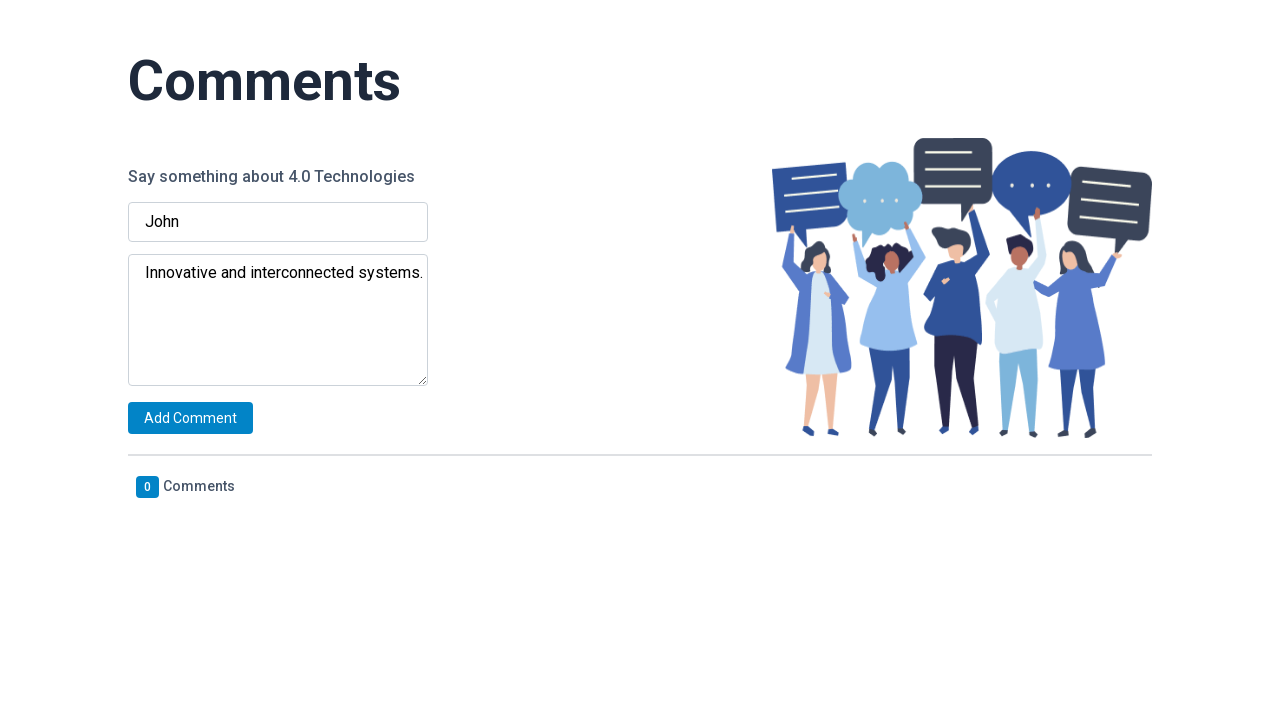

Clicked add comment button to submit comment from John at (190, 418) on button.add-button
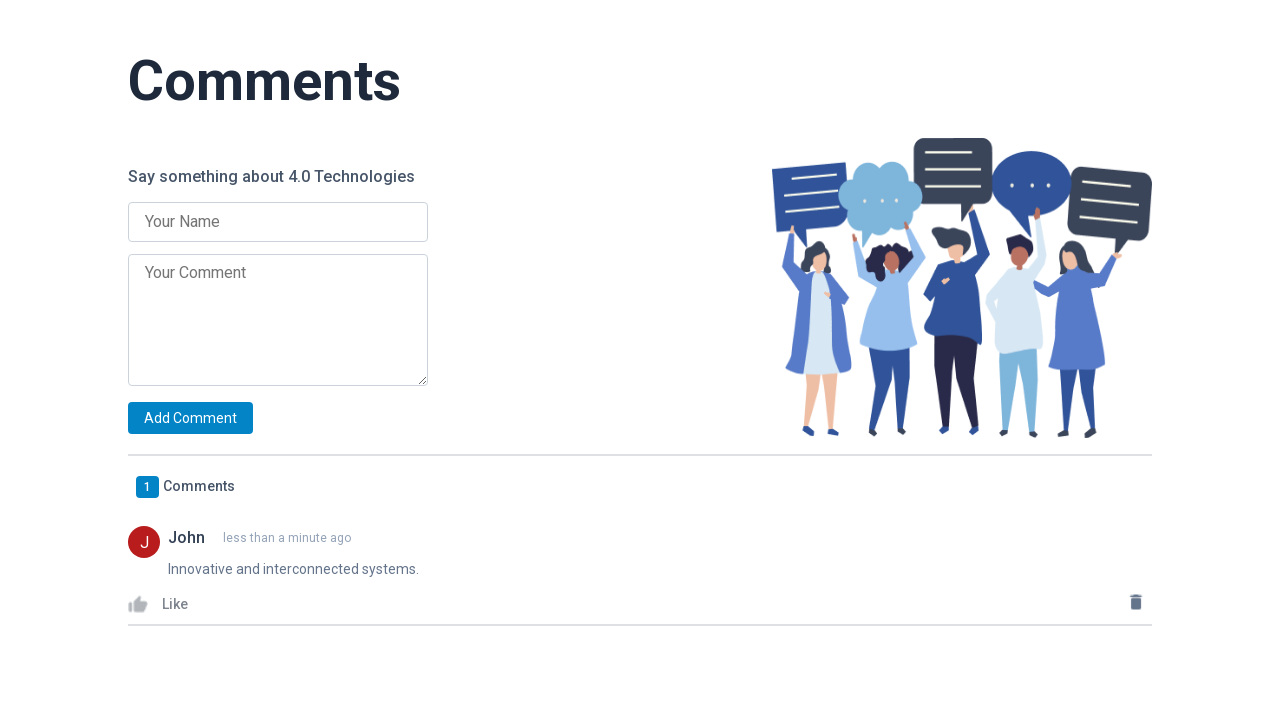

Waited 500ms for comment to be added
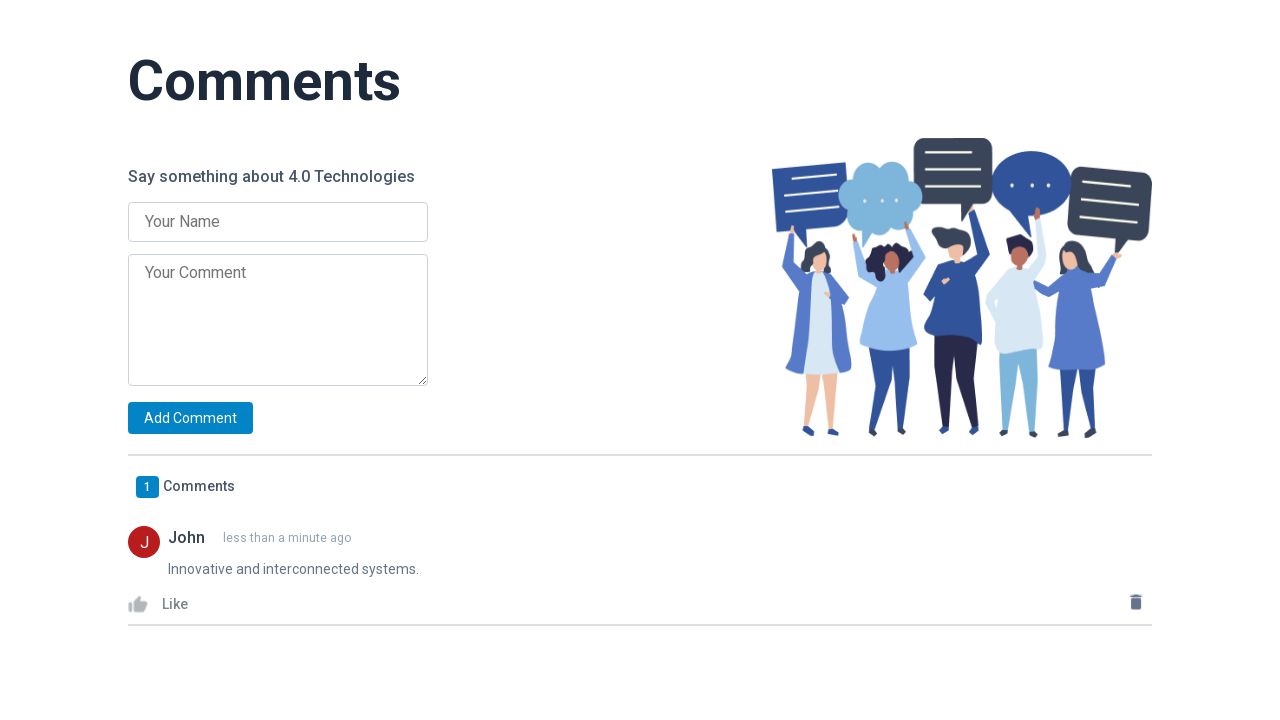

Filled username field with 'Alice' on input.name-input
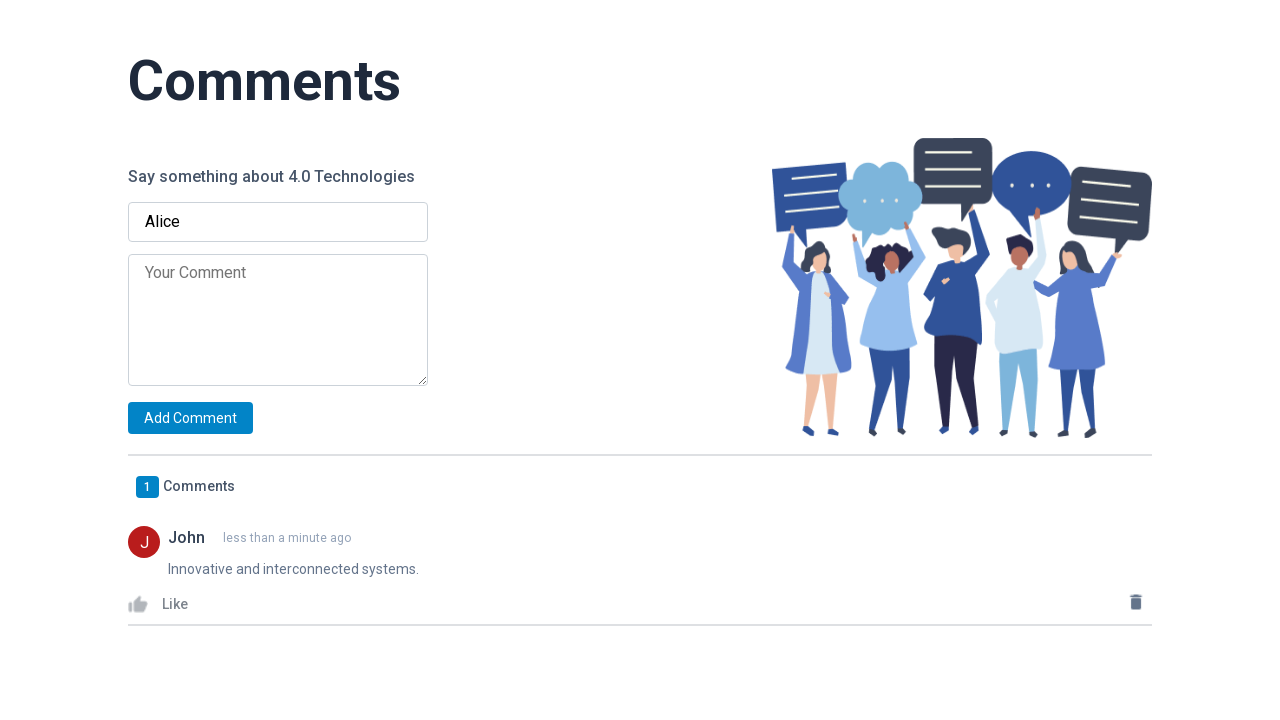

Filled comment field with 'Smart factories, improved efficiency.' on textarea.comment-input
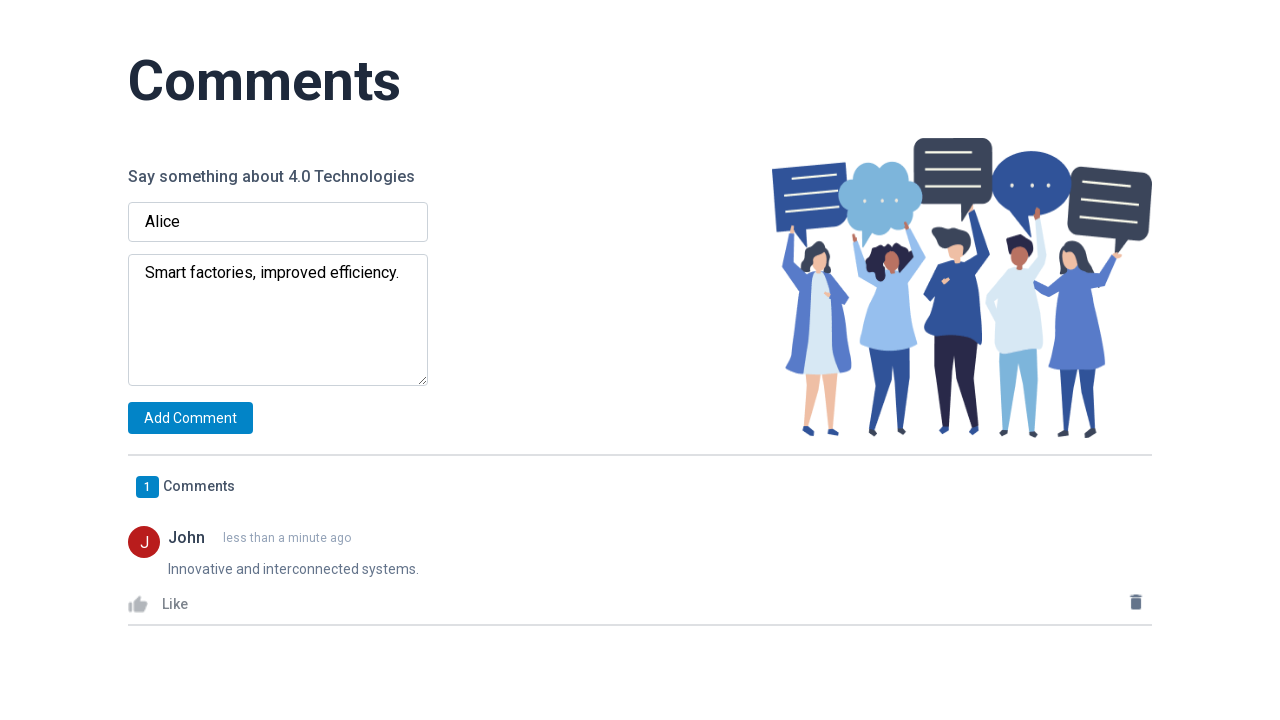

Clicked add comment button to submit comment from Alice at (190, 418) on button.add-button
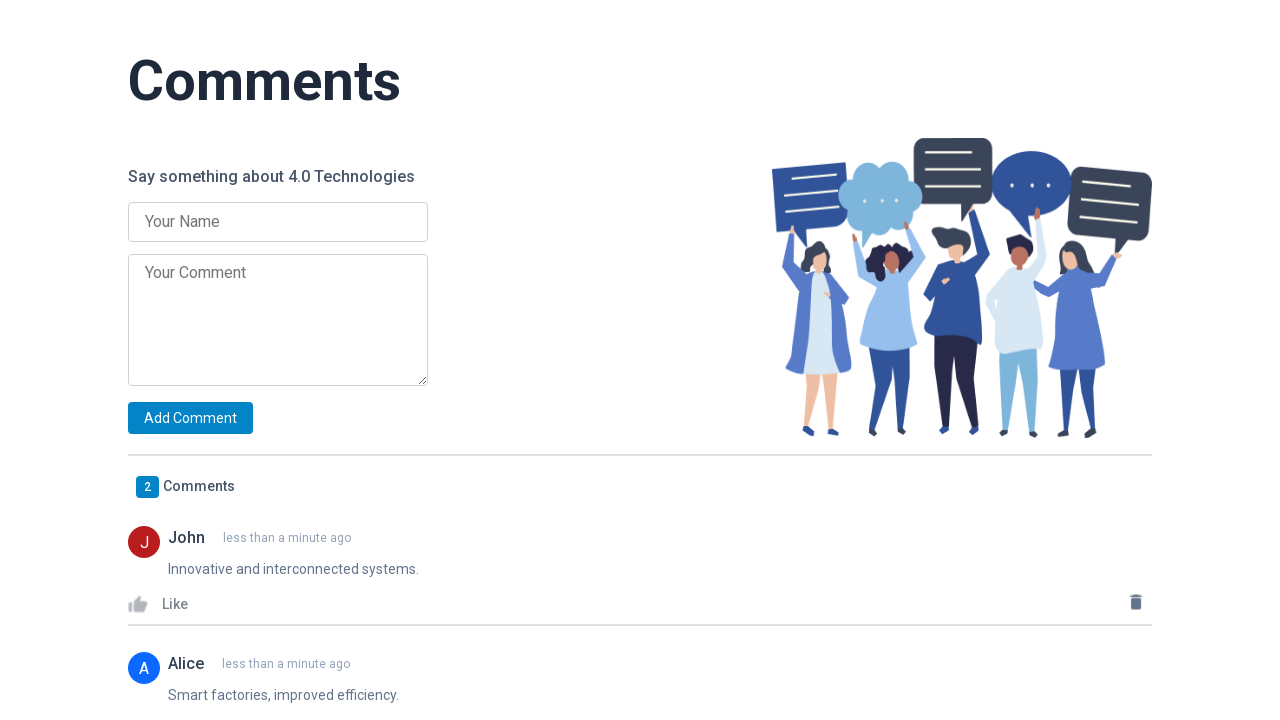

Waited 500ms for comment to be added
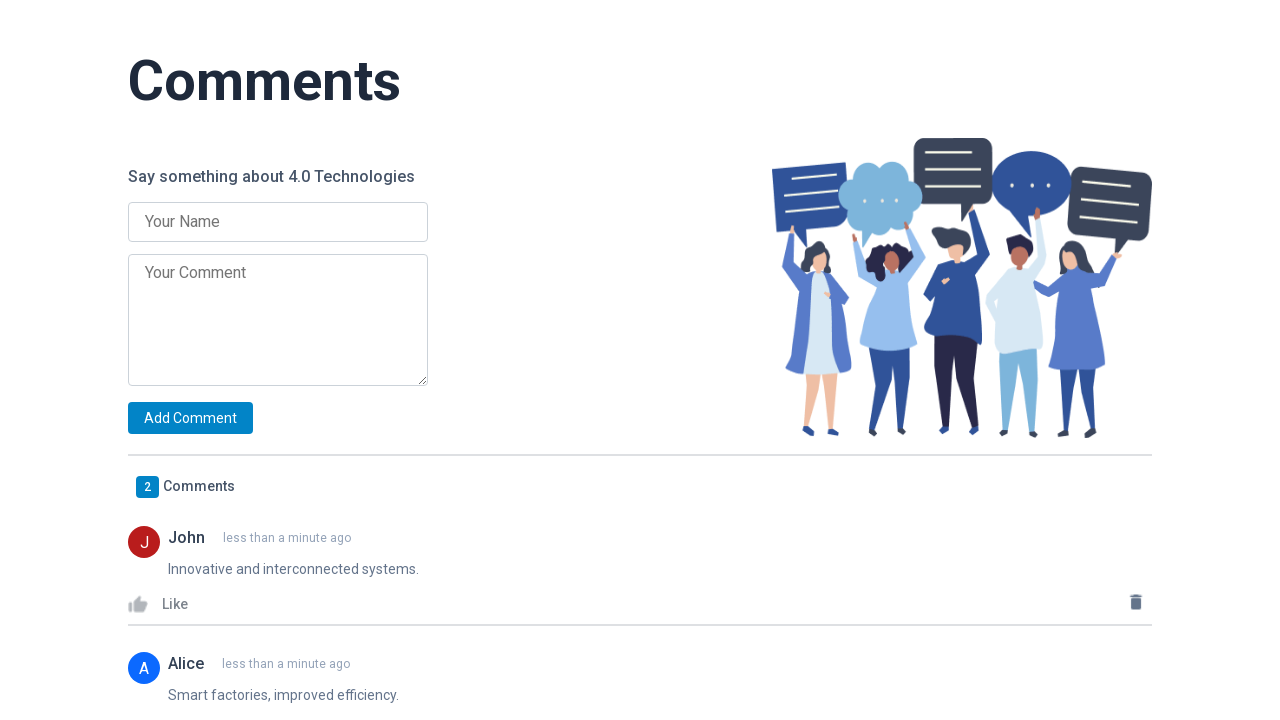

Filled username field with 'Robert' on input.name-input
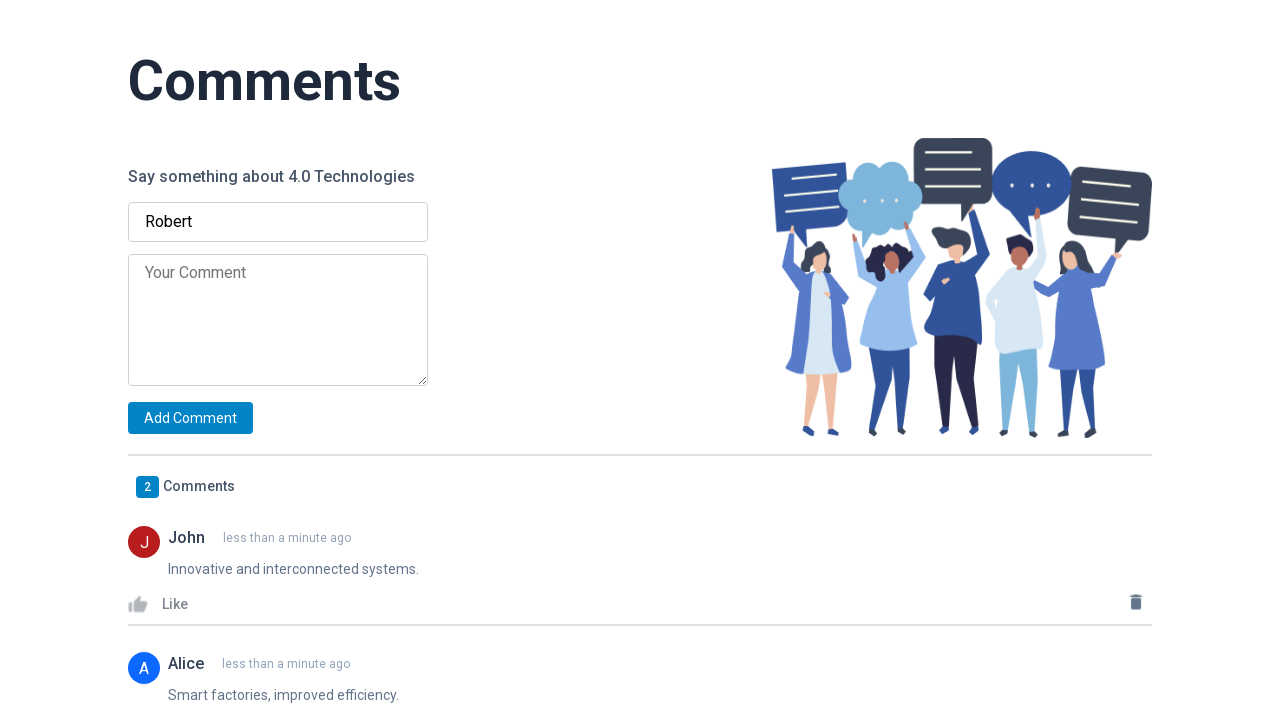

Filled comment field with 'AI-powered automation, limitless potential.' on textarea.comment-input
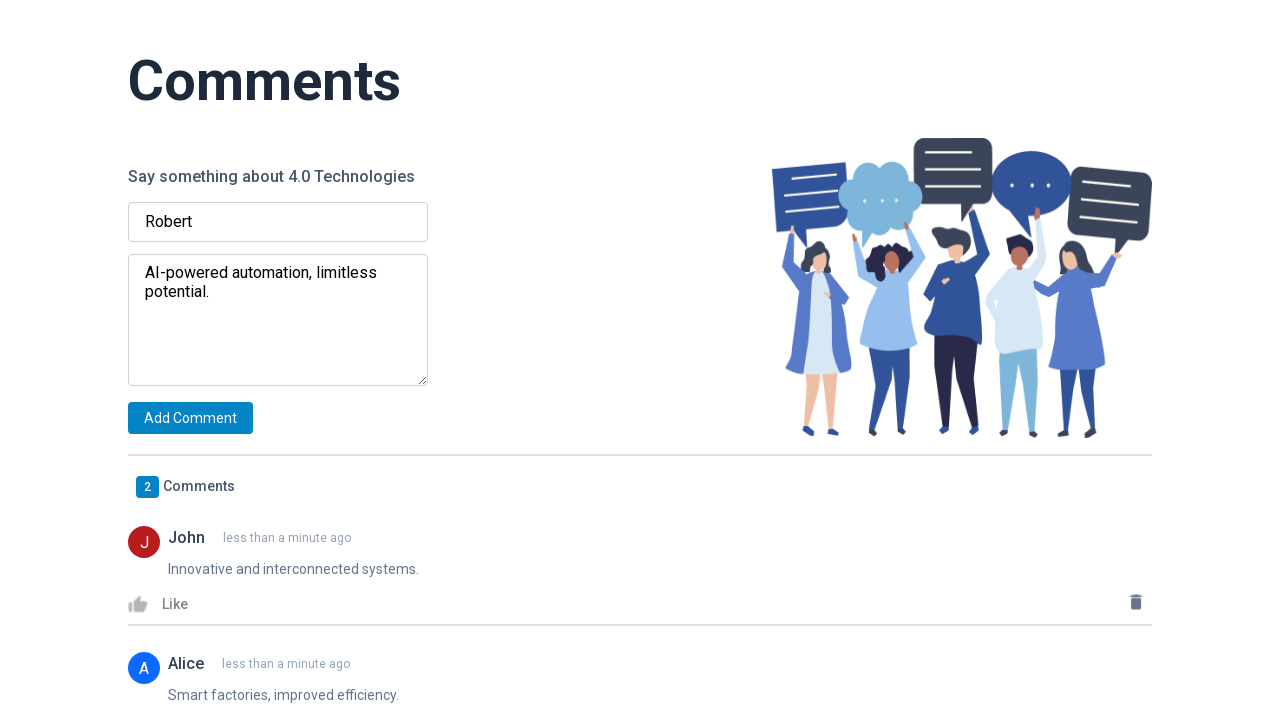

Clicked add comment button to submit comment from Robert at (190, 418) on button.add-button
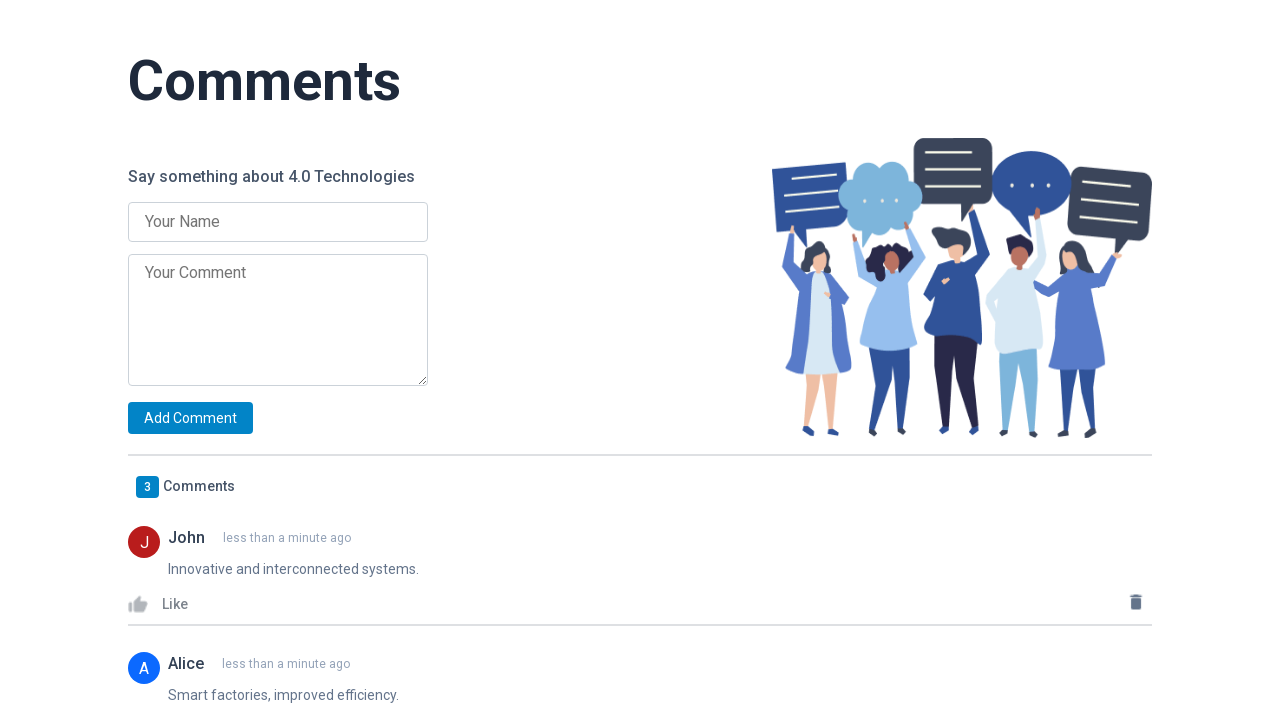

Waited 500ms for comment to be added
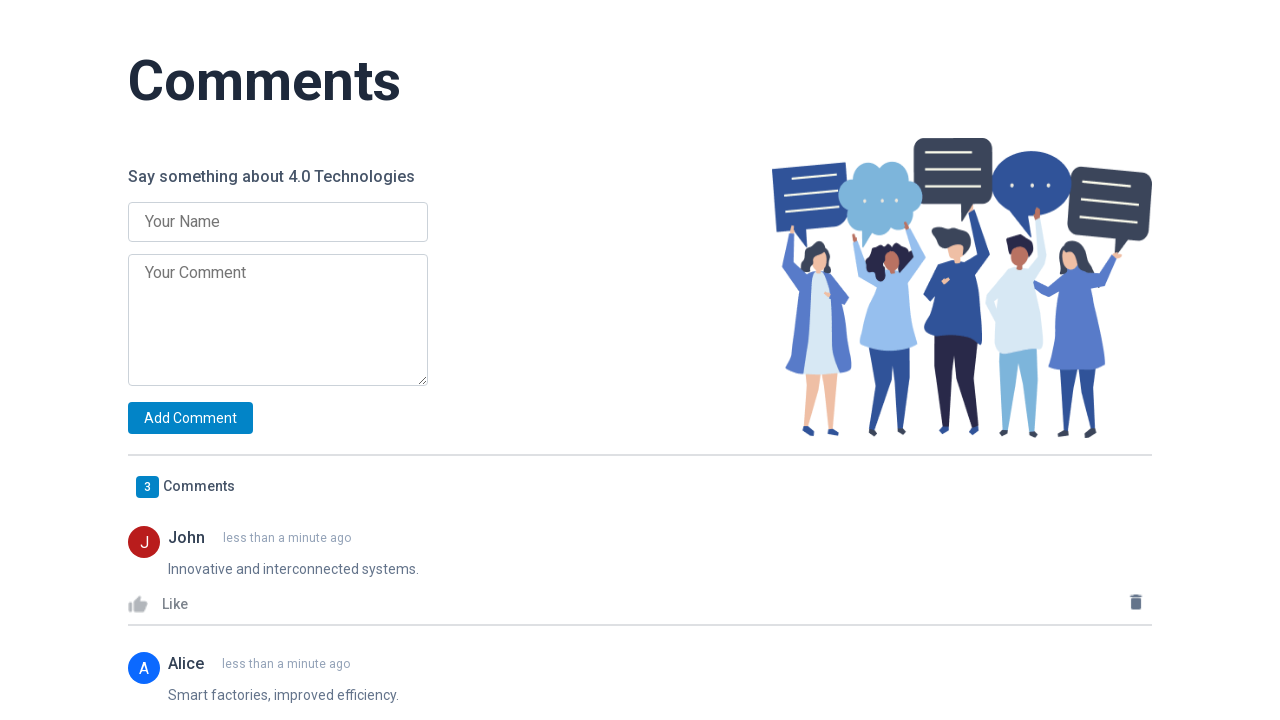

Filled username field with 'Harry' on input.name-input
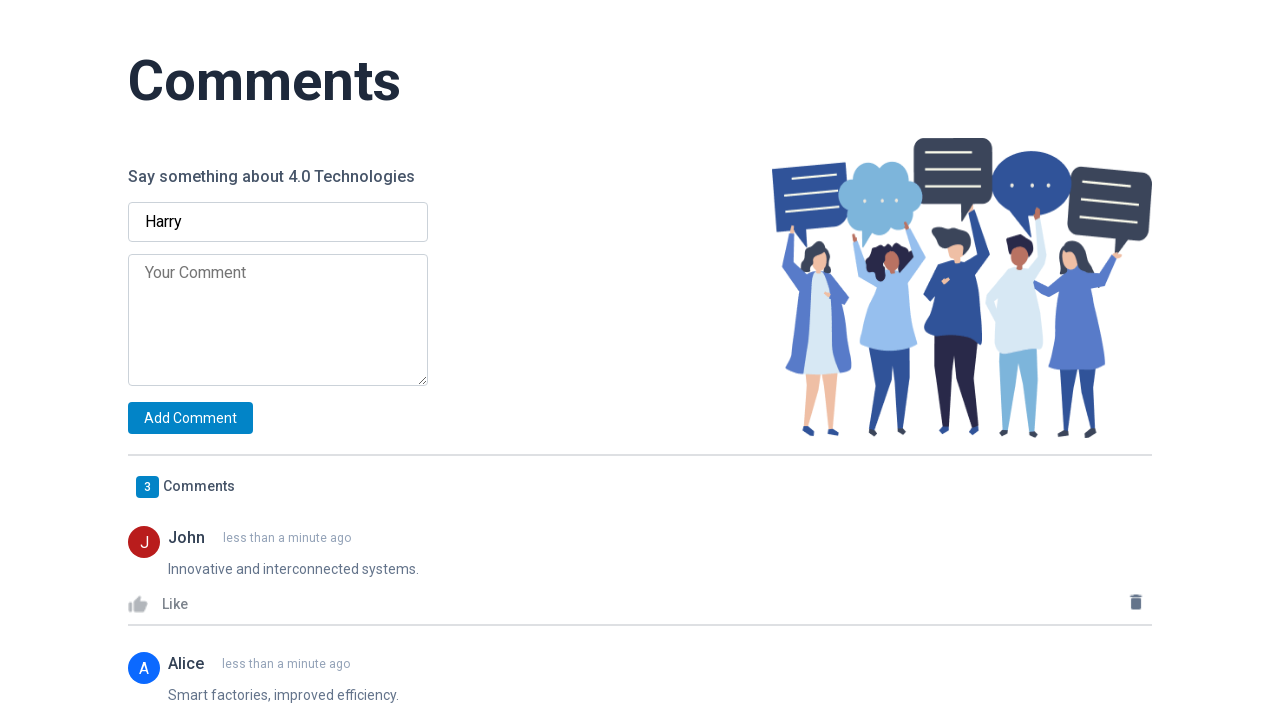

Filled comment field with 'Data-driven decision-making, game-changer.' on textarea.comment-input
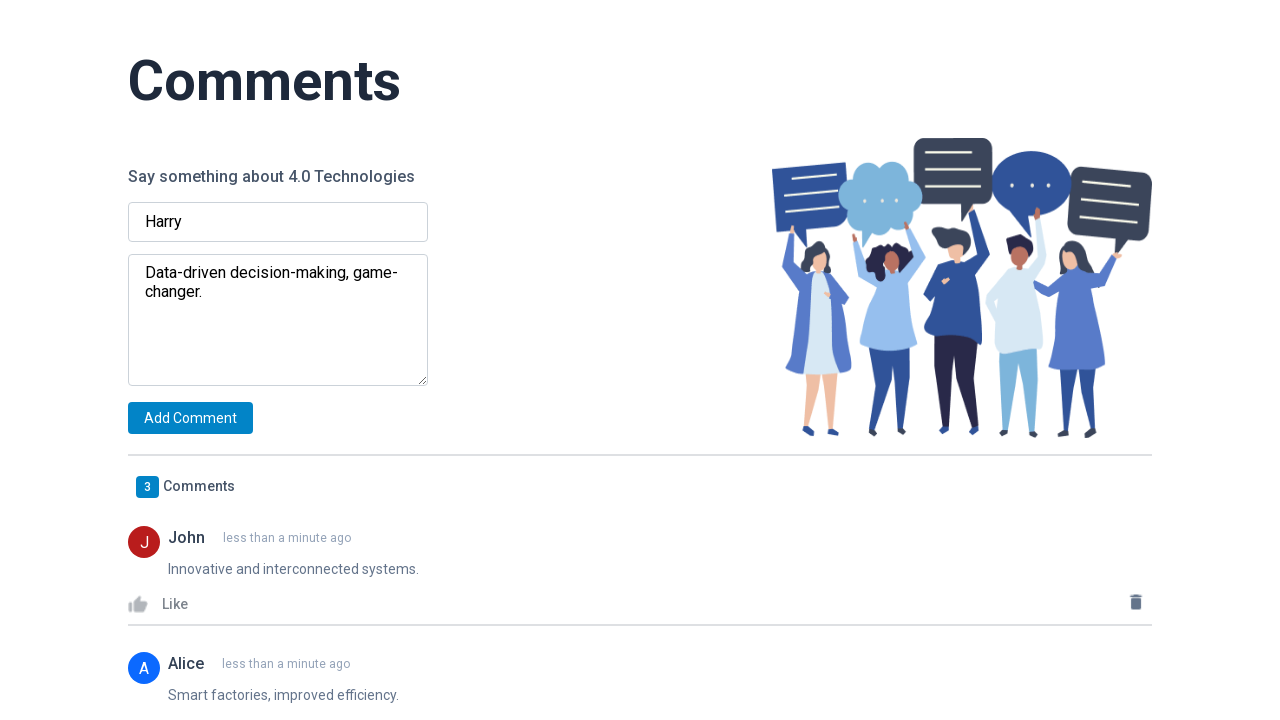

Clicked add comment button to submit comment from Harry at (190, 418) on button.add-button
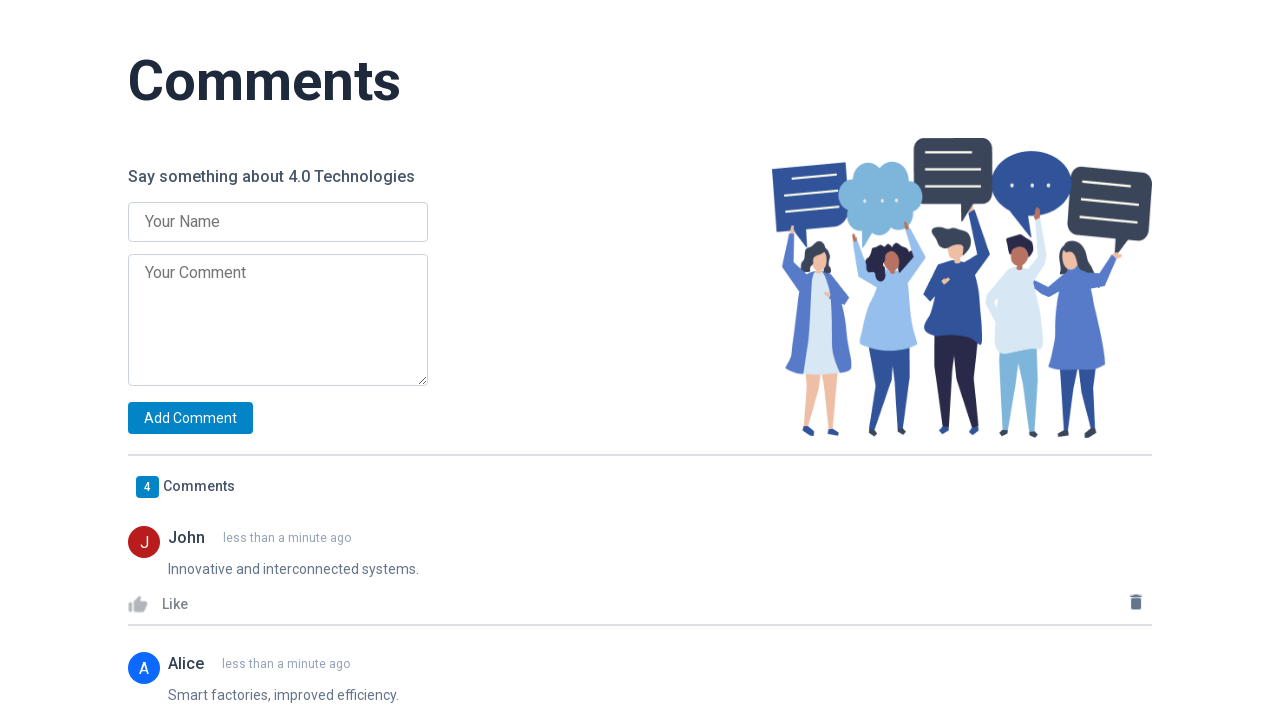

Waited 500ms for comment to be added
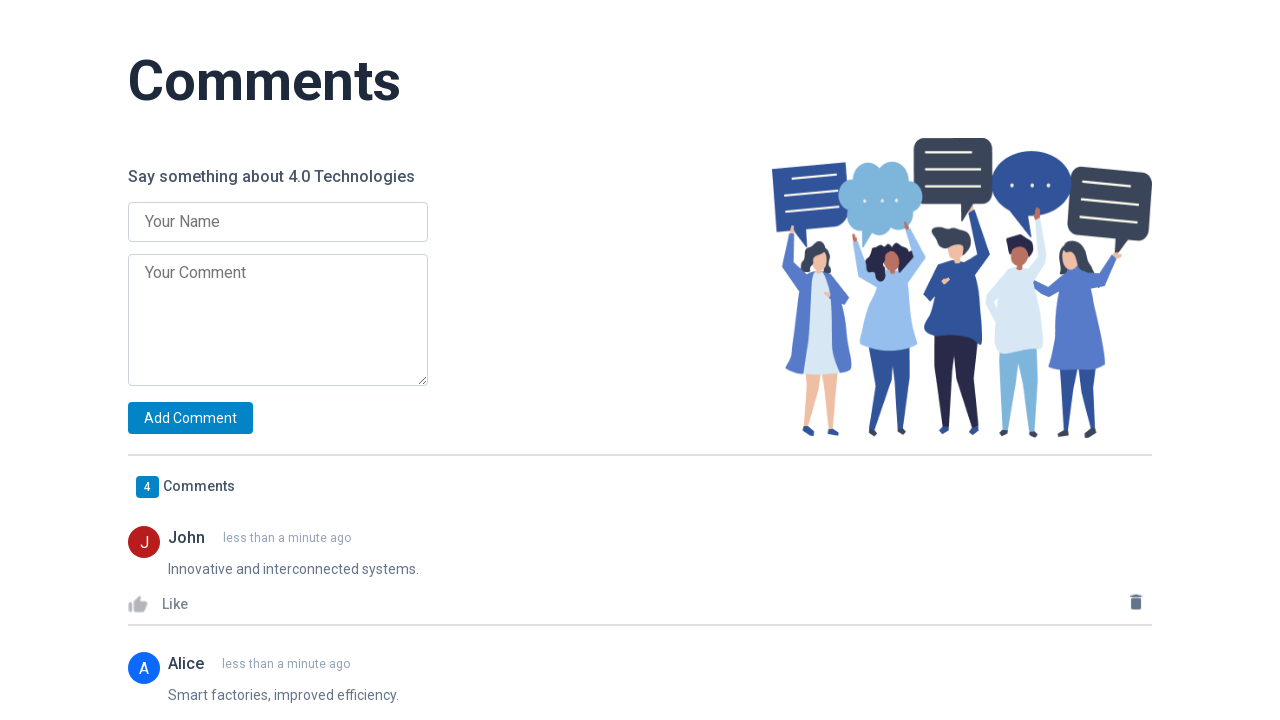

Filled username field with 'Bob' on input.name-input
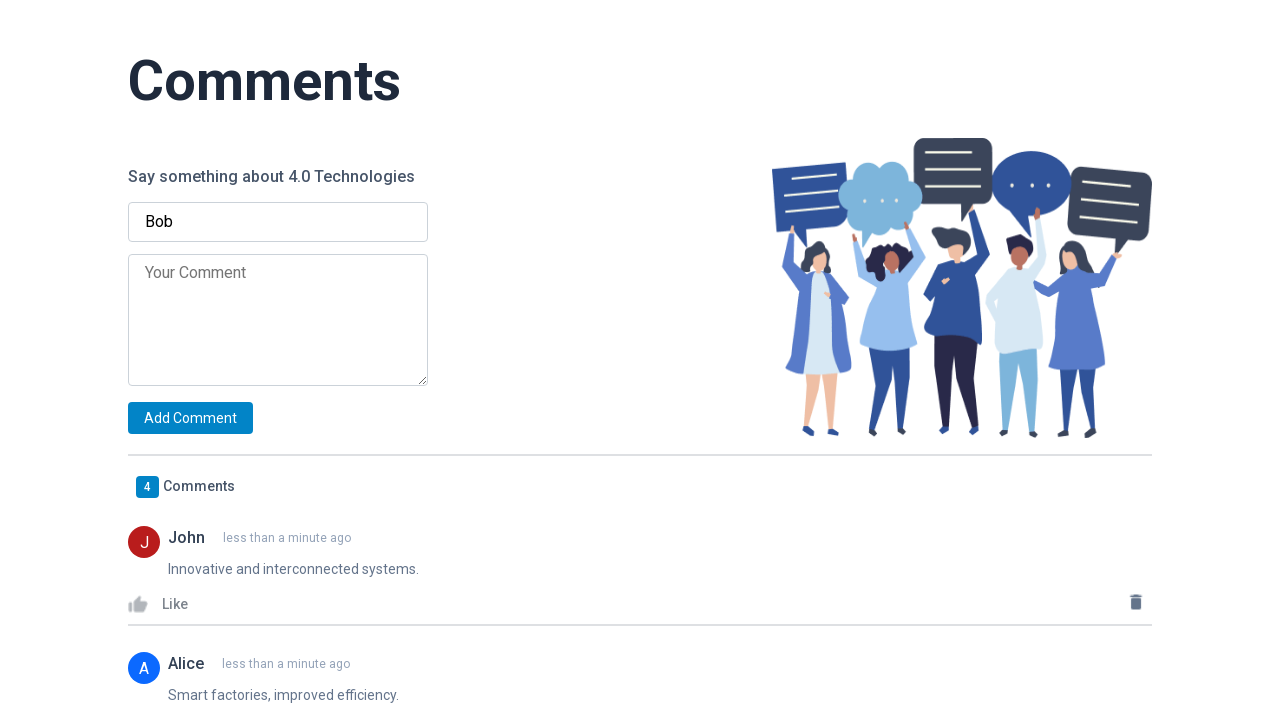

Filled comment field with 'IoT revolutionizing daily life.' on textarea.comment-input
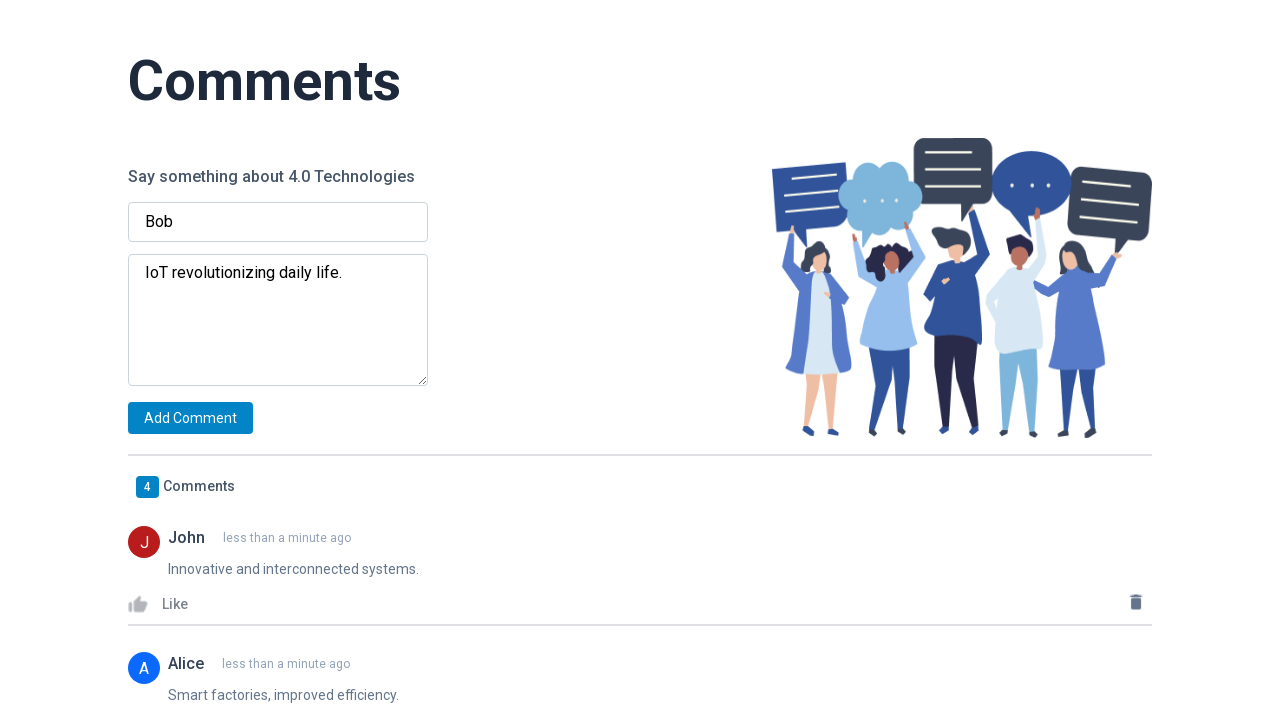

Clicked add comment button to submit comment from Bob at (190, 418) on button.add-button
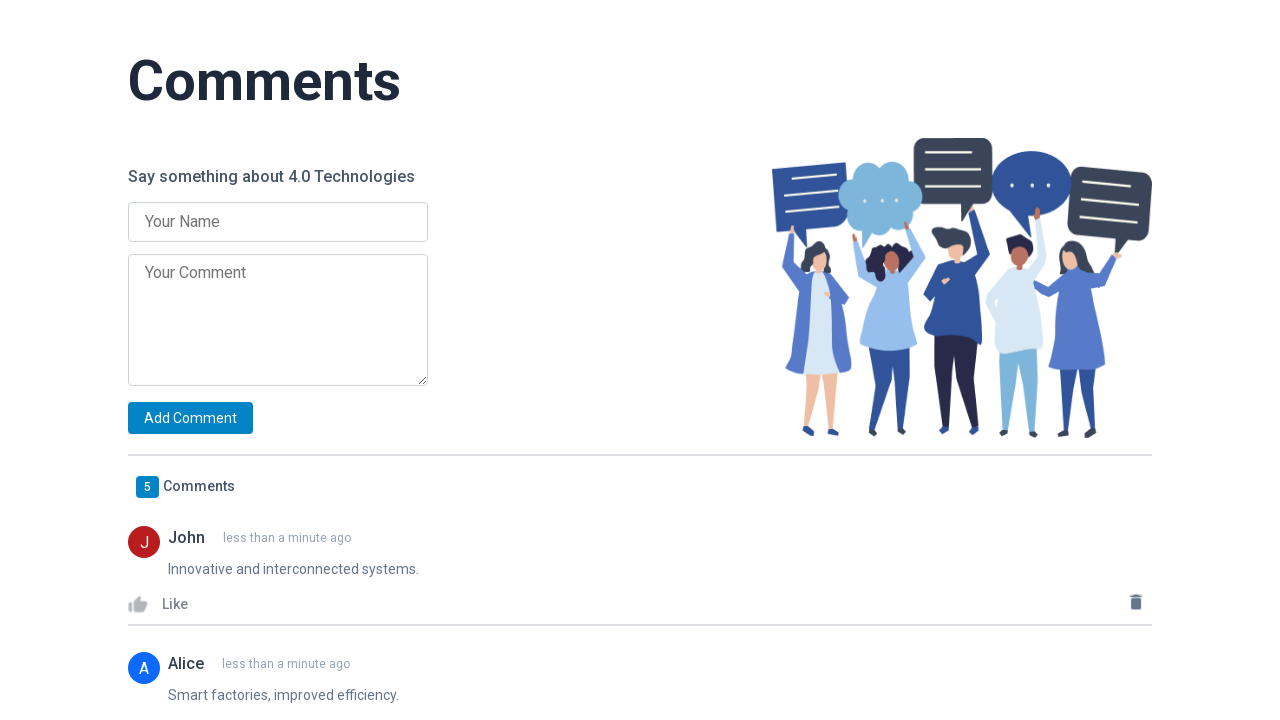

Waited 500ms for comment to be added
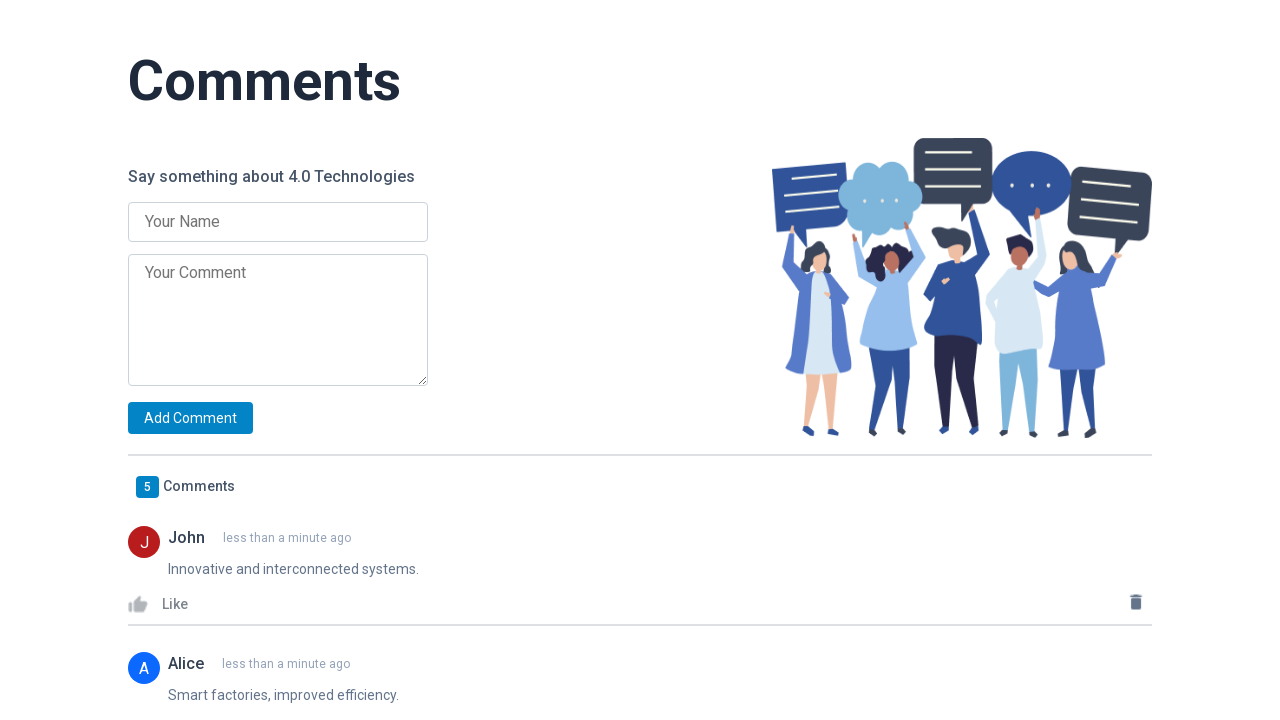

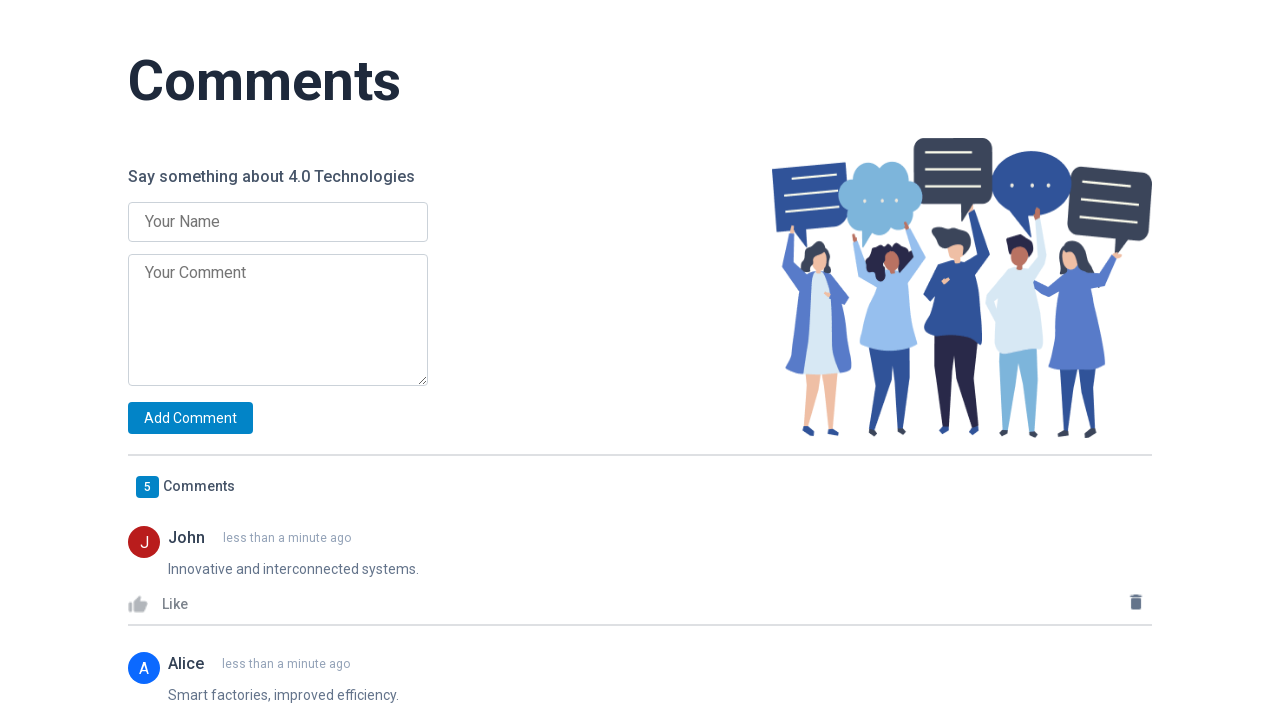